Tests the search functionality by entering a keyword and verifying that matching cards are shown while unrelated cards are hidden.

Starting URL: https://jira.trungk18.com/project/board

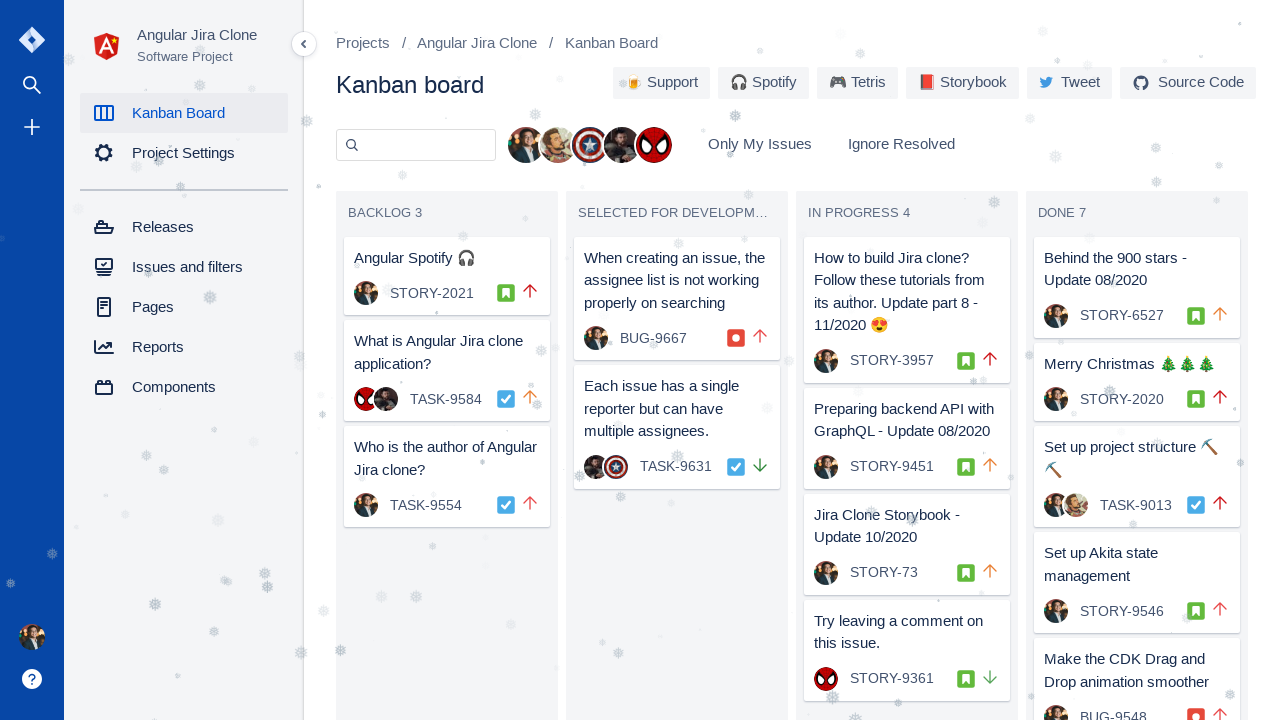

Waited for board to load (Backlog selector found)
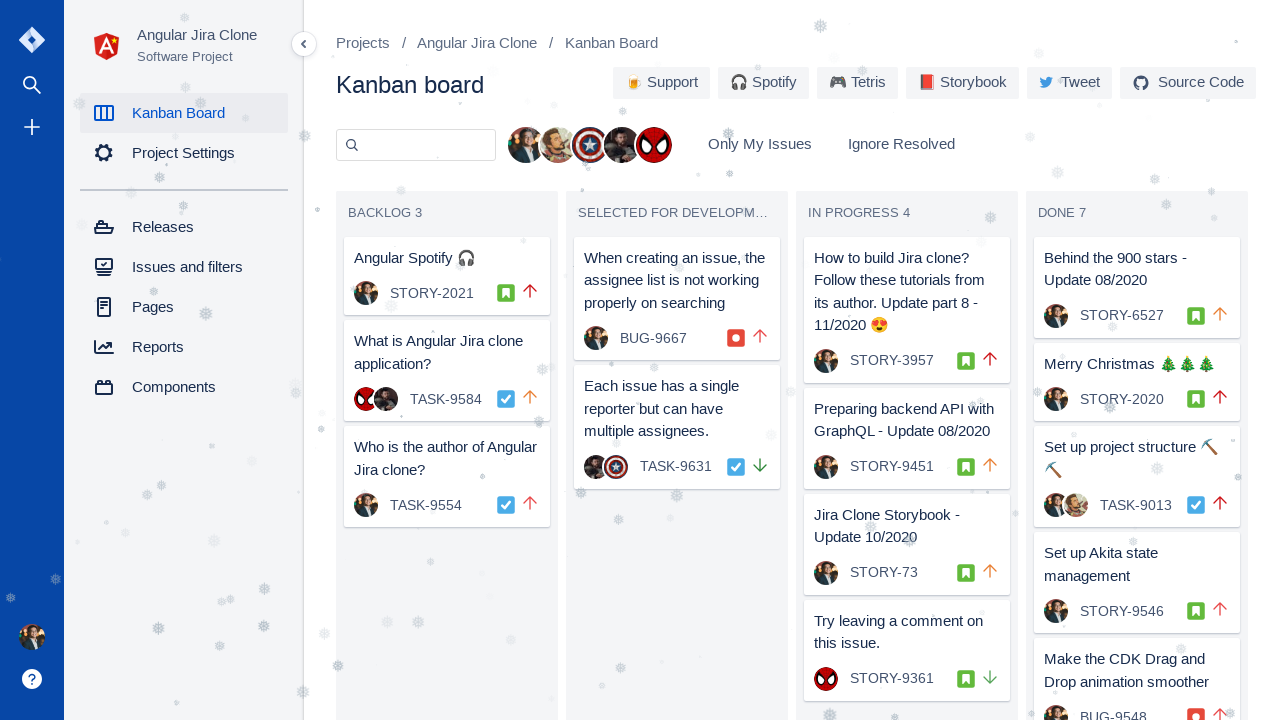

Filled search input with keyword 'merry' on input.form-input
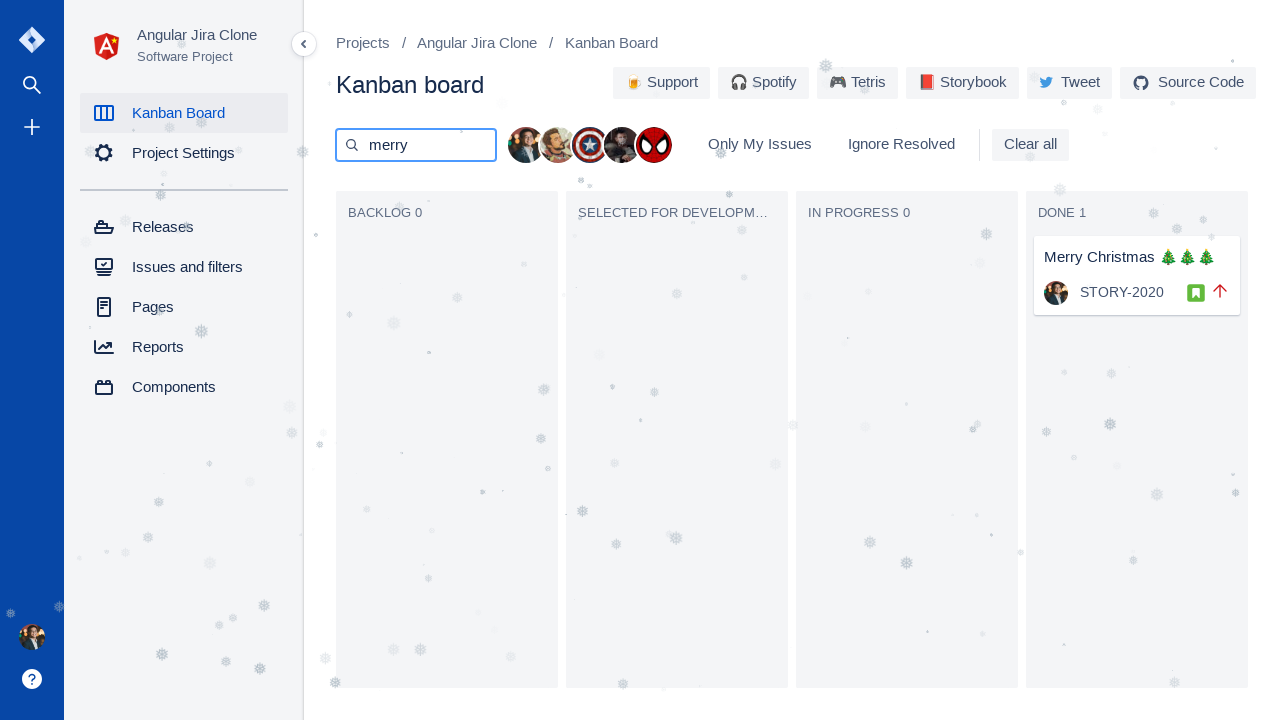

Waited 100ms for search results to update
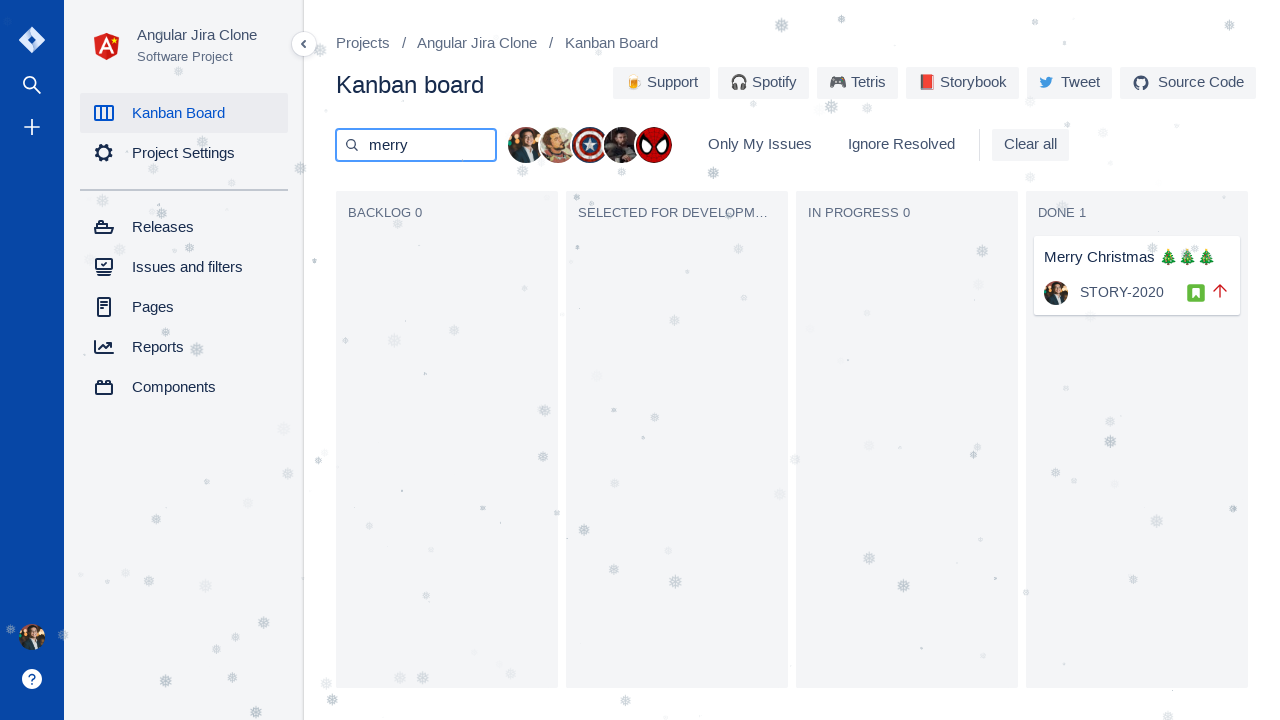

Verified 'Merry Christmas' card is visible
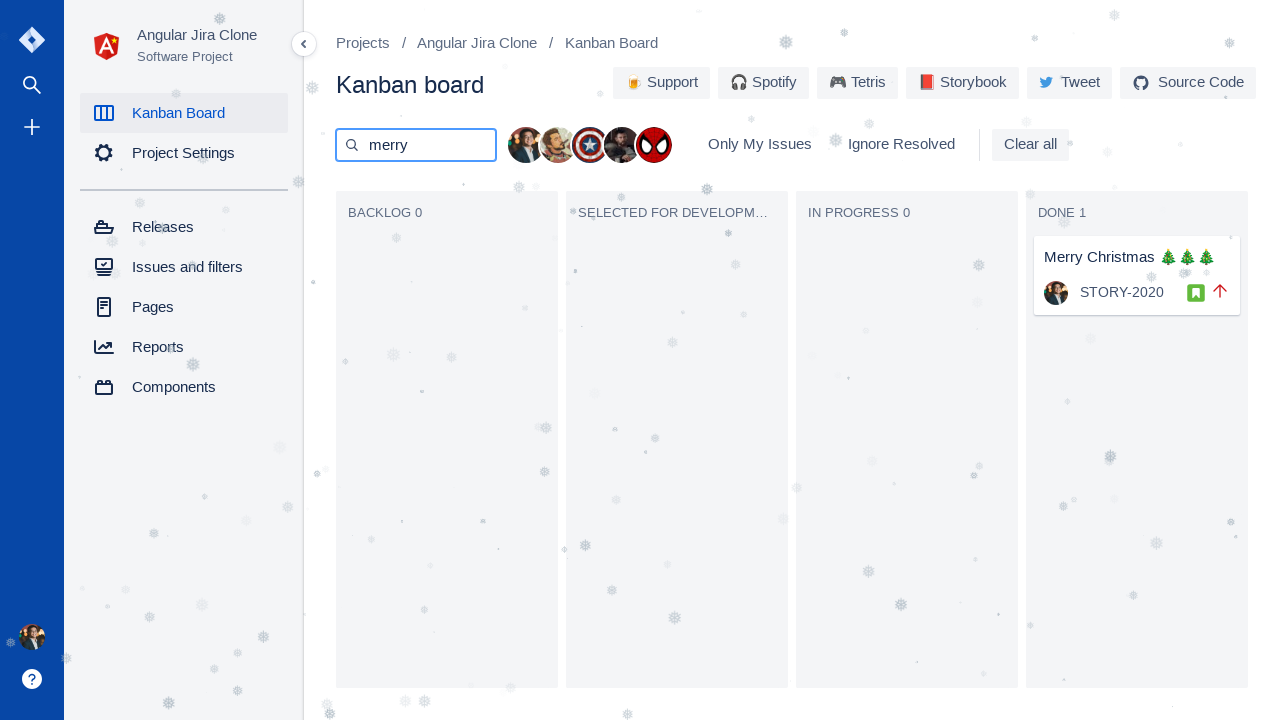

Verified 'STORY-2021' card is hidden when searching for 'merry'
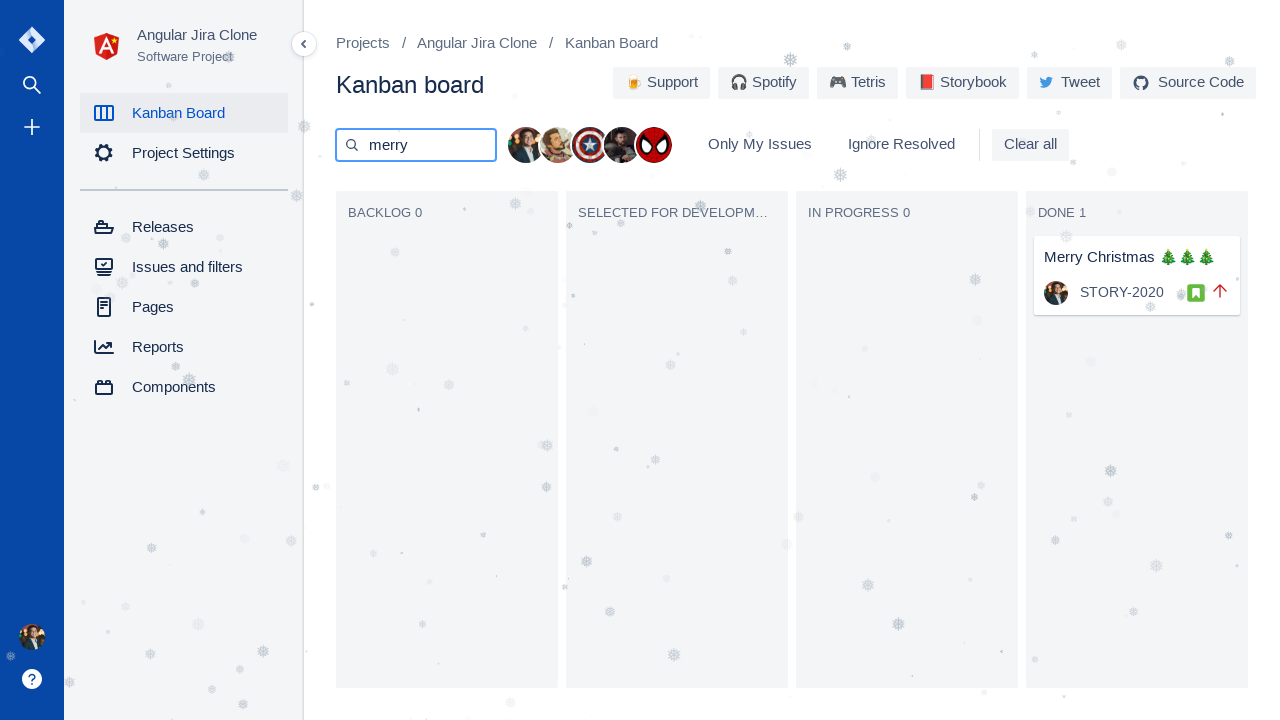

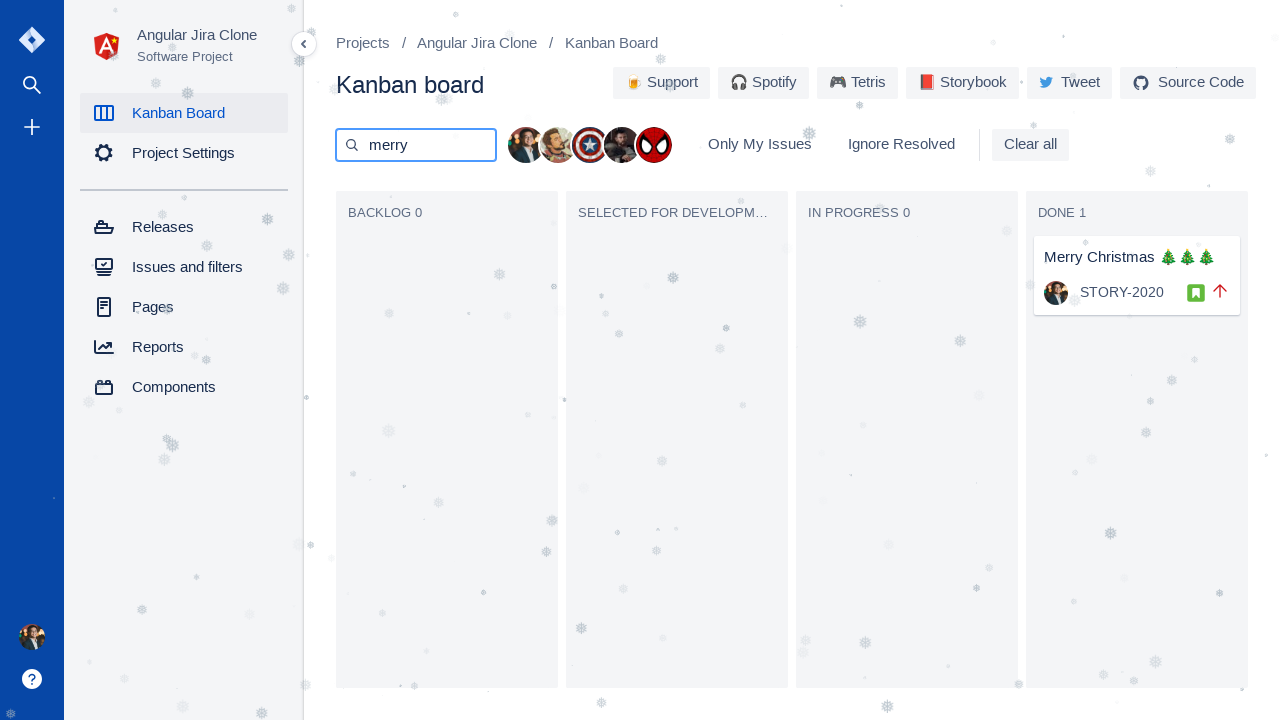